Navigates to QA practice site and attempts to click on an e-commerce element with error handling for missing elements

Starting URL: https://qa-practice.netlify.app/

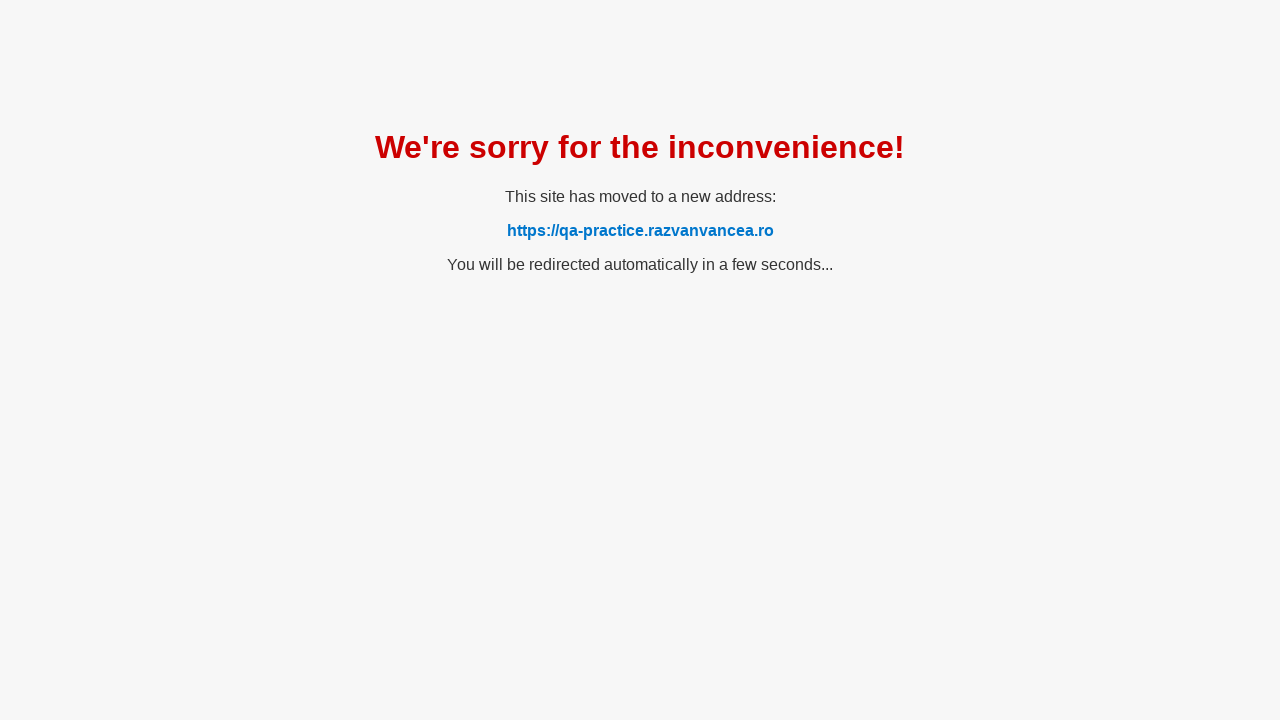

Navigated to QA practice site
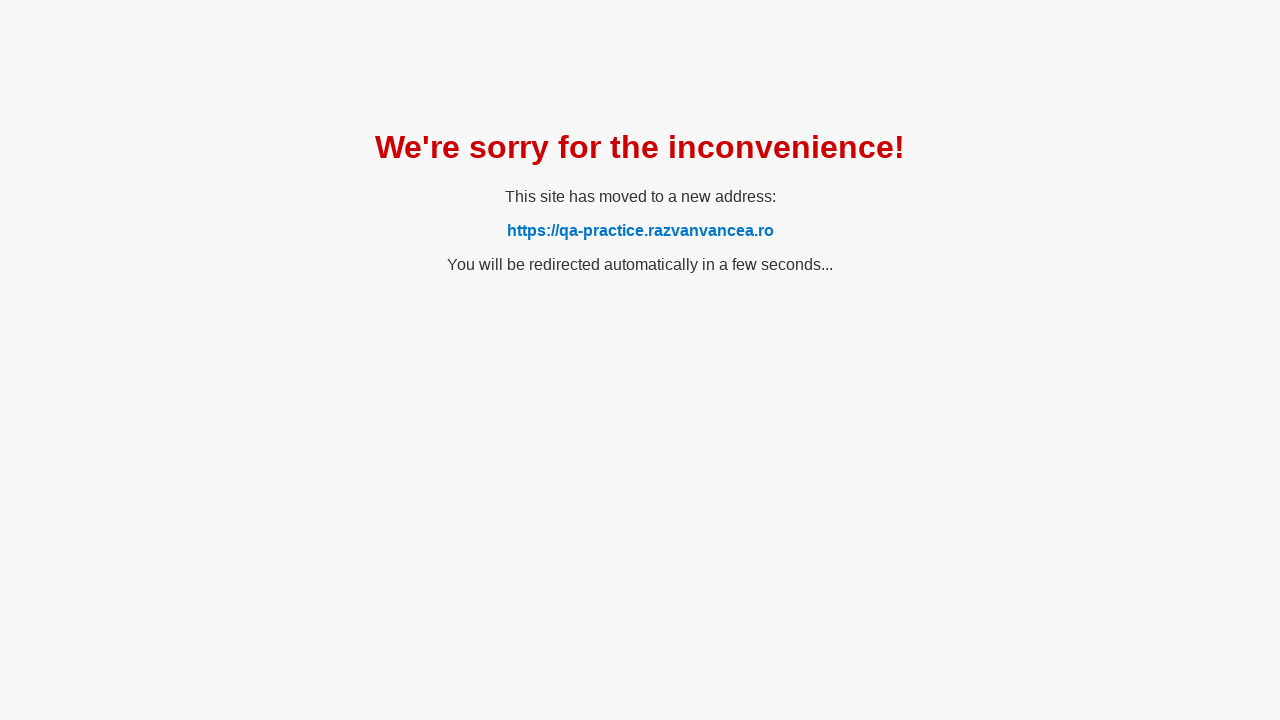

Attempted to click e-commerce element with wrong selector - element not found (expected behavior) on xpath=//a[@id='auth-shop-wrong']
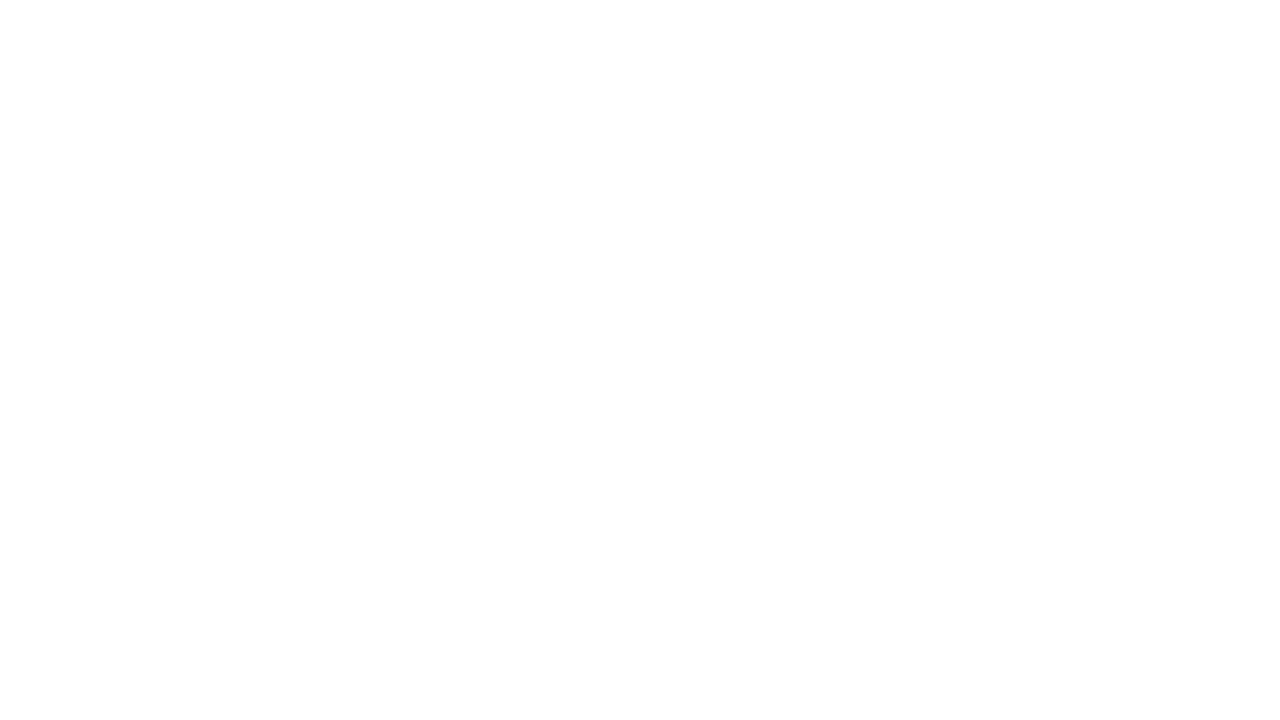

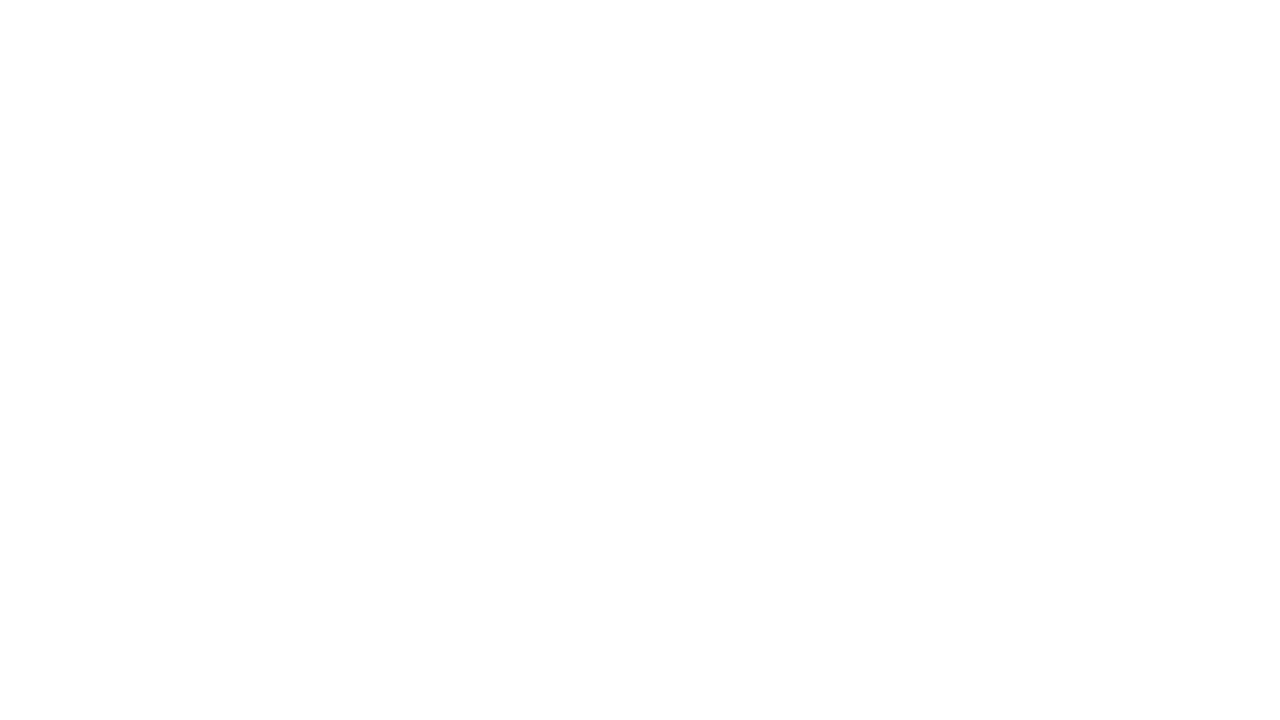